Navigates to an automation practice page and interacts with a table by locating and verifying the fourth row of the courses table.

Starting URL: https://rahulshettyacademy.com/AutomationPractice/

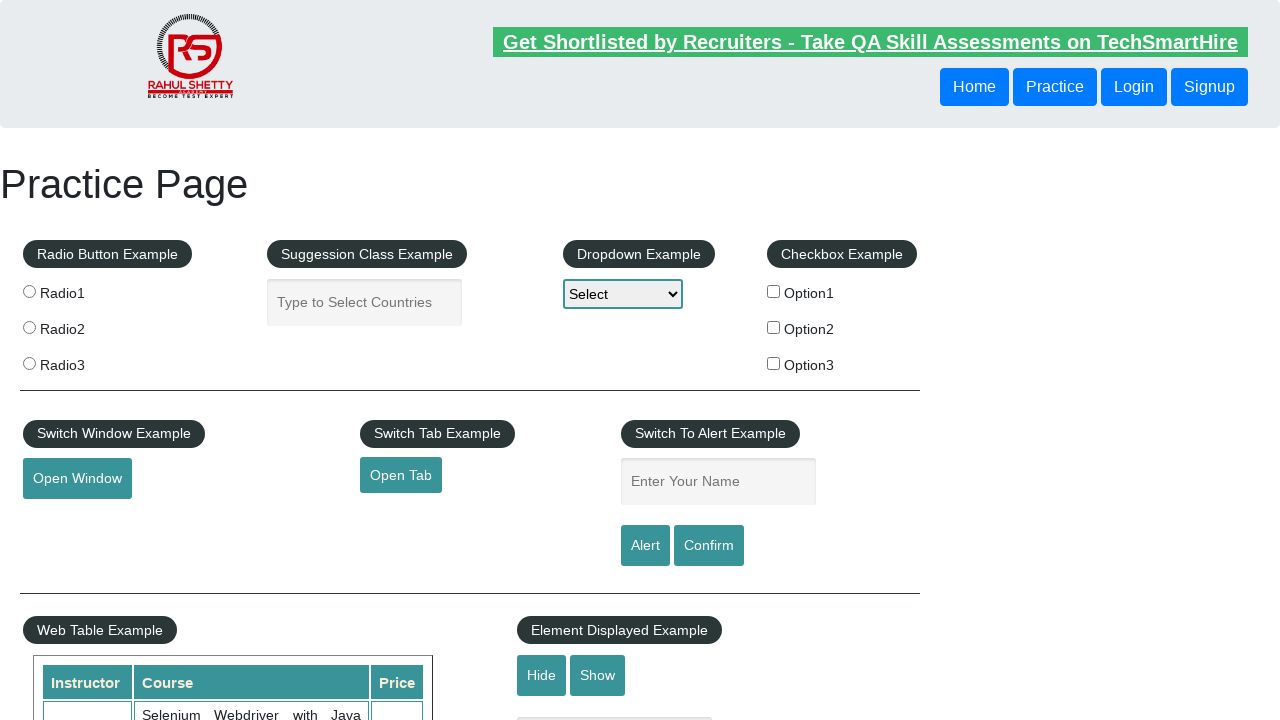

Navigated to Rahul Shetty Academy automation practice page
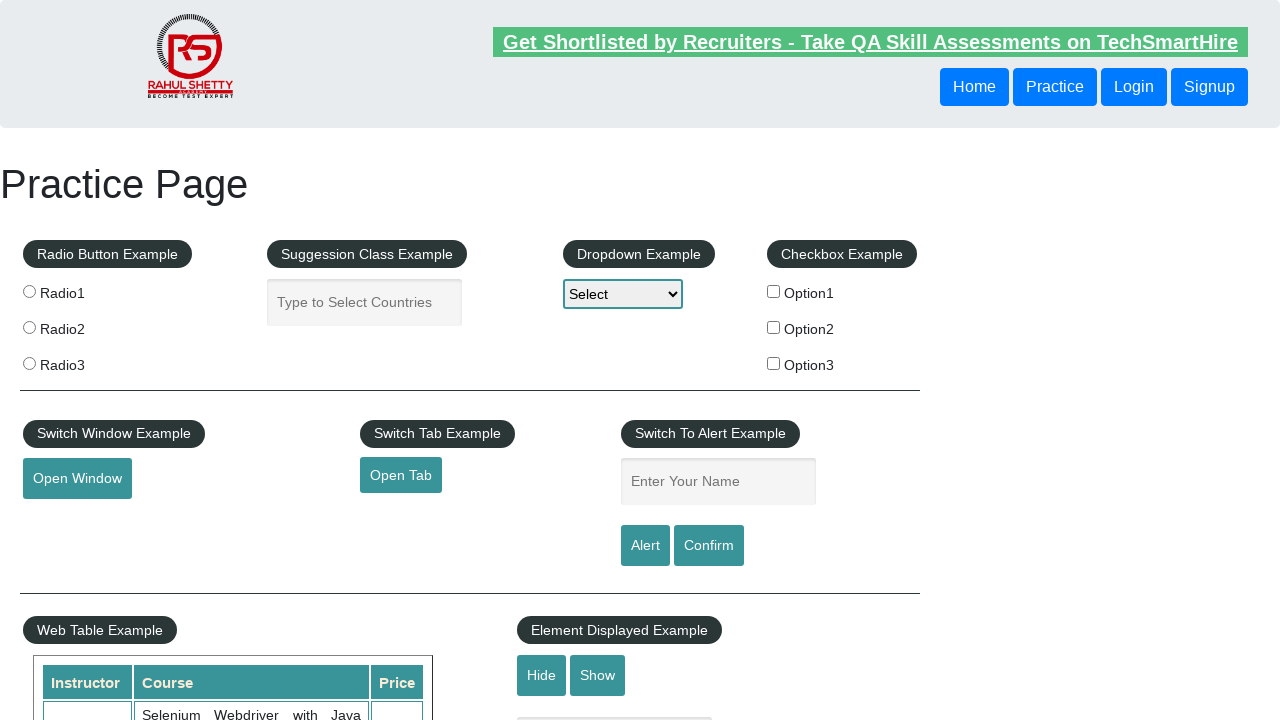

Courses table loaded and became visible
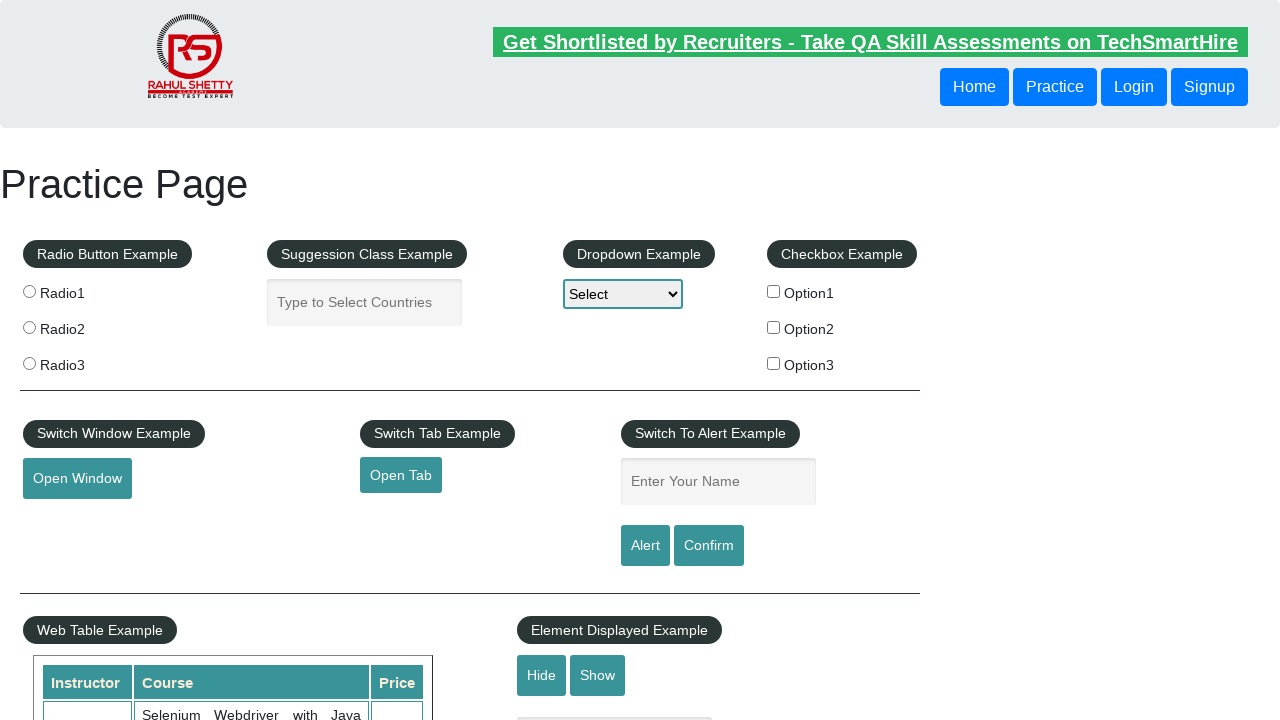

Located fourth row of courses table
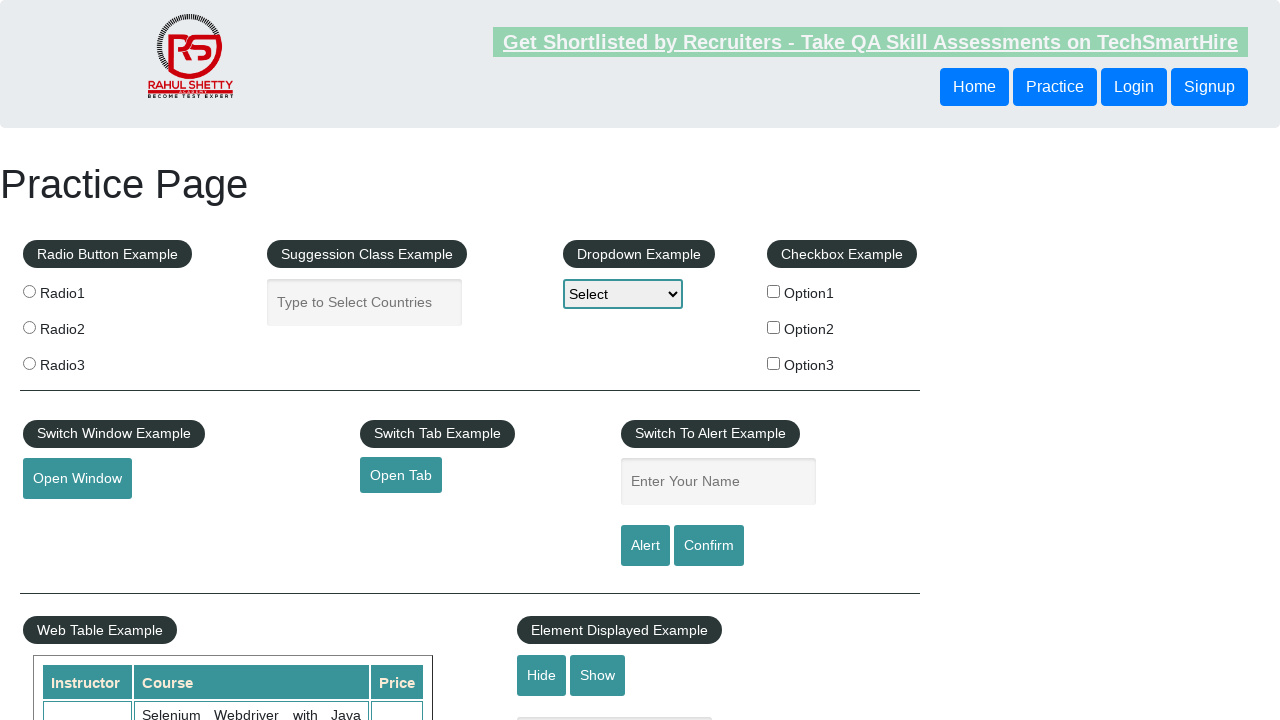

Fourth row of courses table is visible and verified
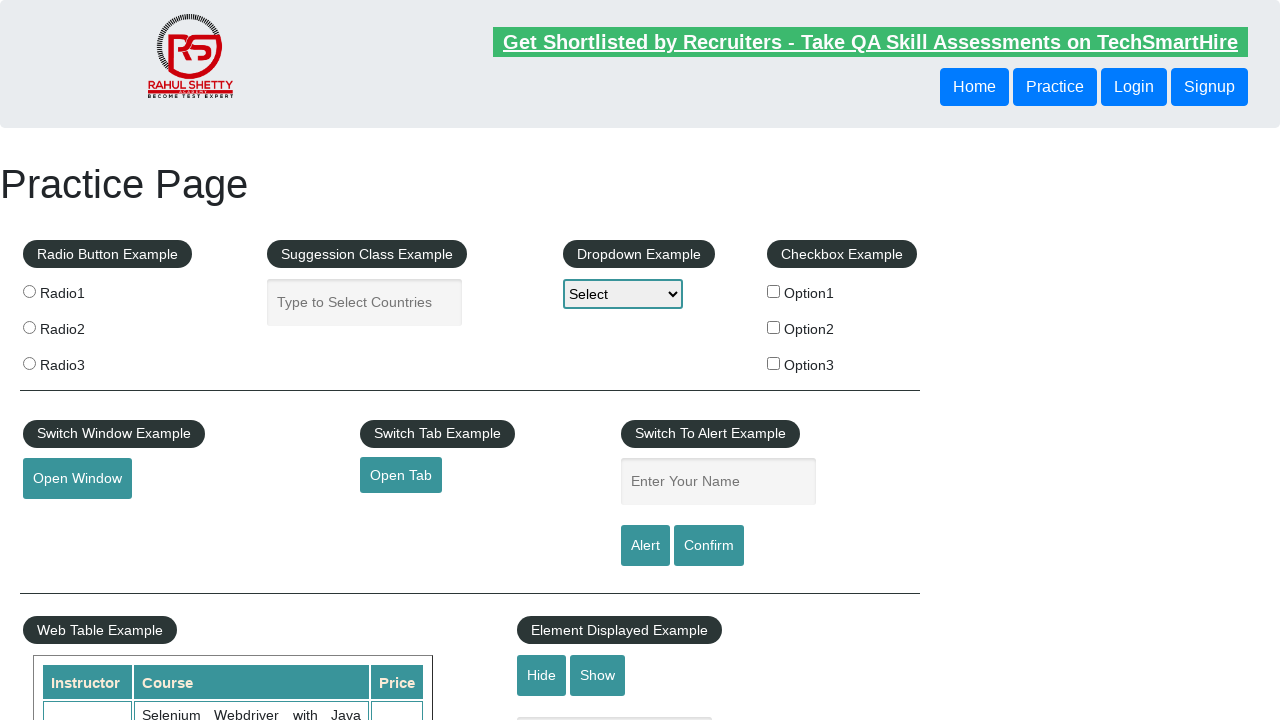

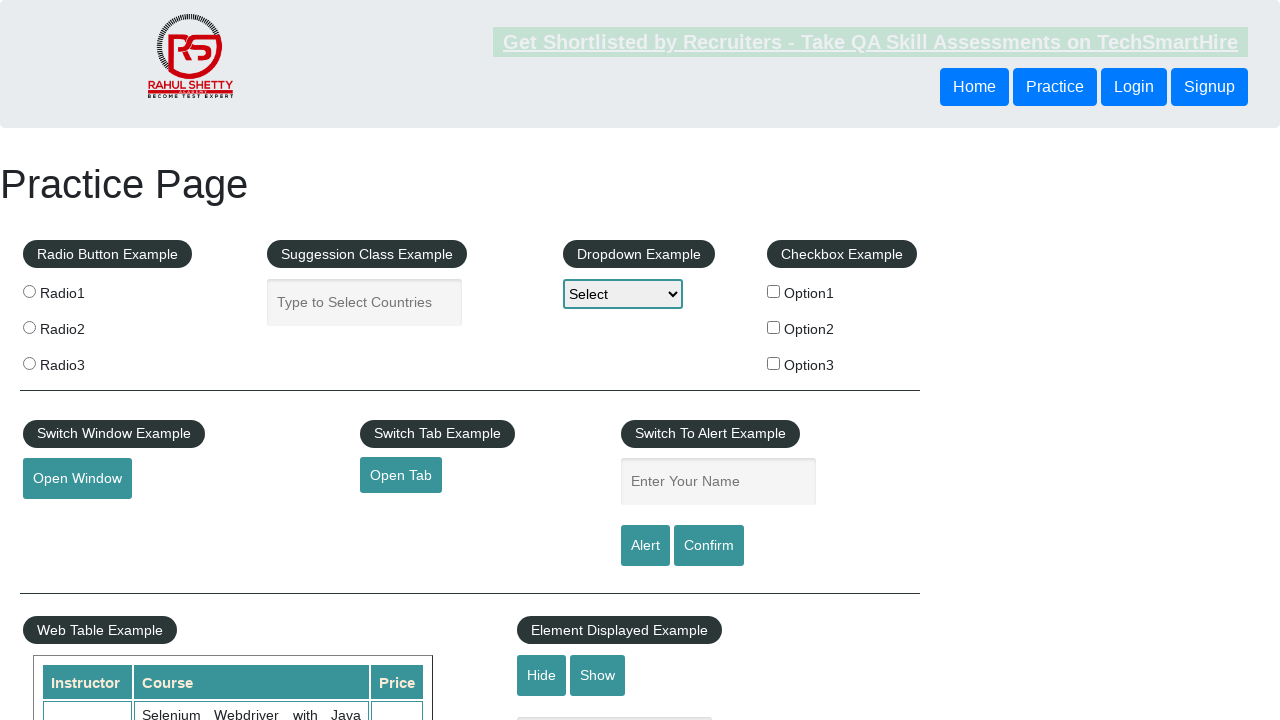